Automates appointment booking system by entering postal code, selecting a service type, and checking for appointment availability

Starting URL: https://rdv-etrangers-94.interieur.gouv.fr/eAppointmentpref94/element/jsp/specific/pref94.jsp

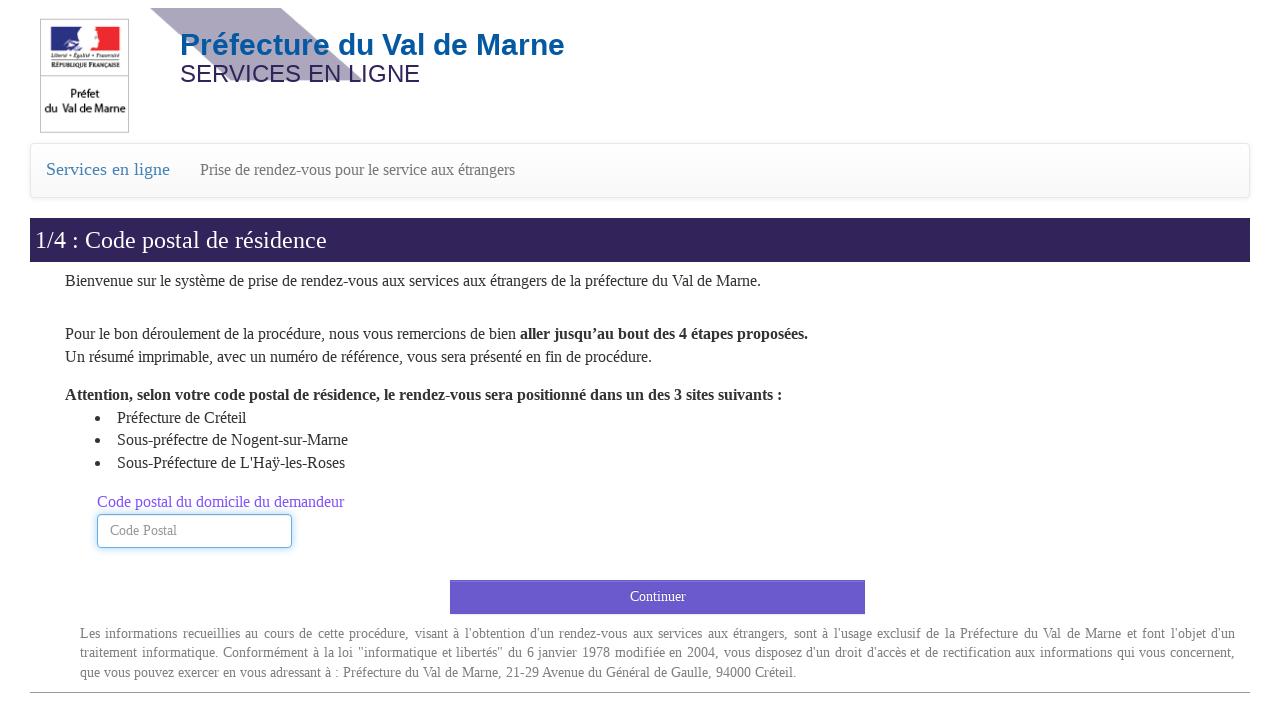

Entered postal code '94800' in the postal code field on #CPId
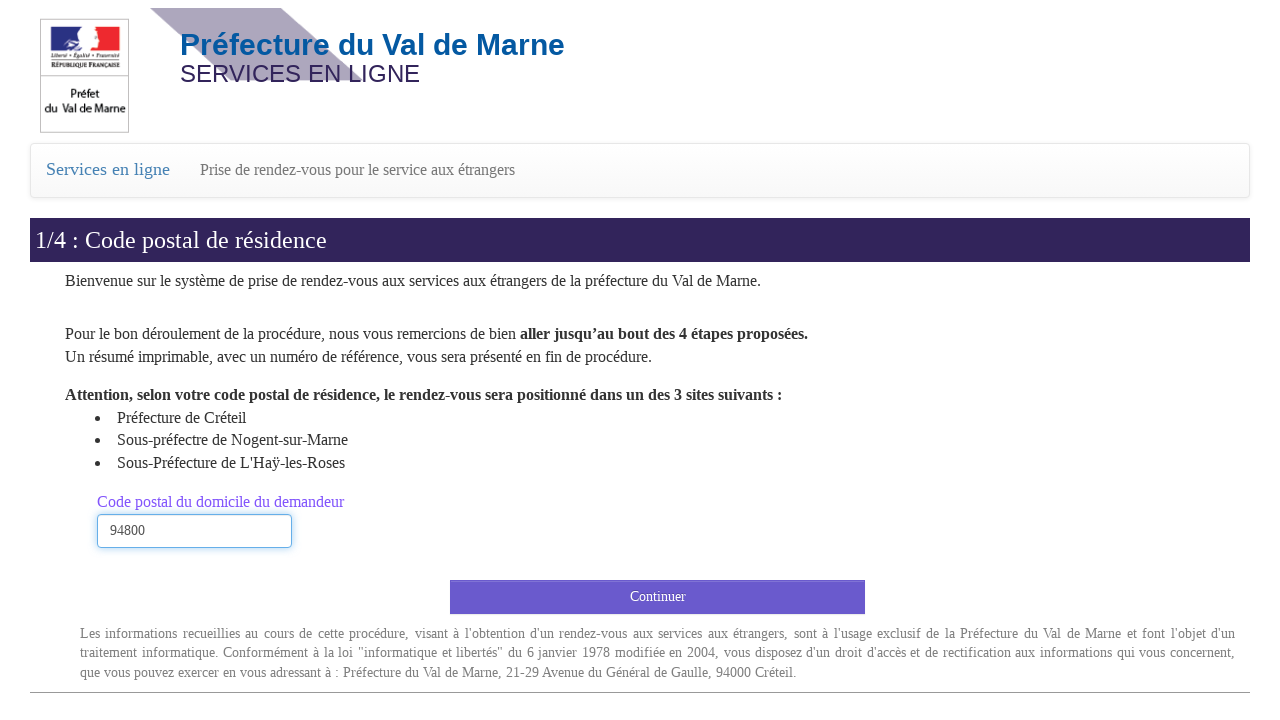

Clicked 'Continuer' button to proceed at (658, 597) on input[type="button"][value="Continuer"]
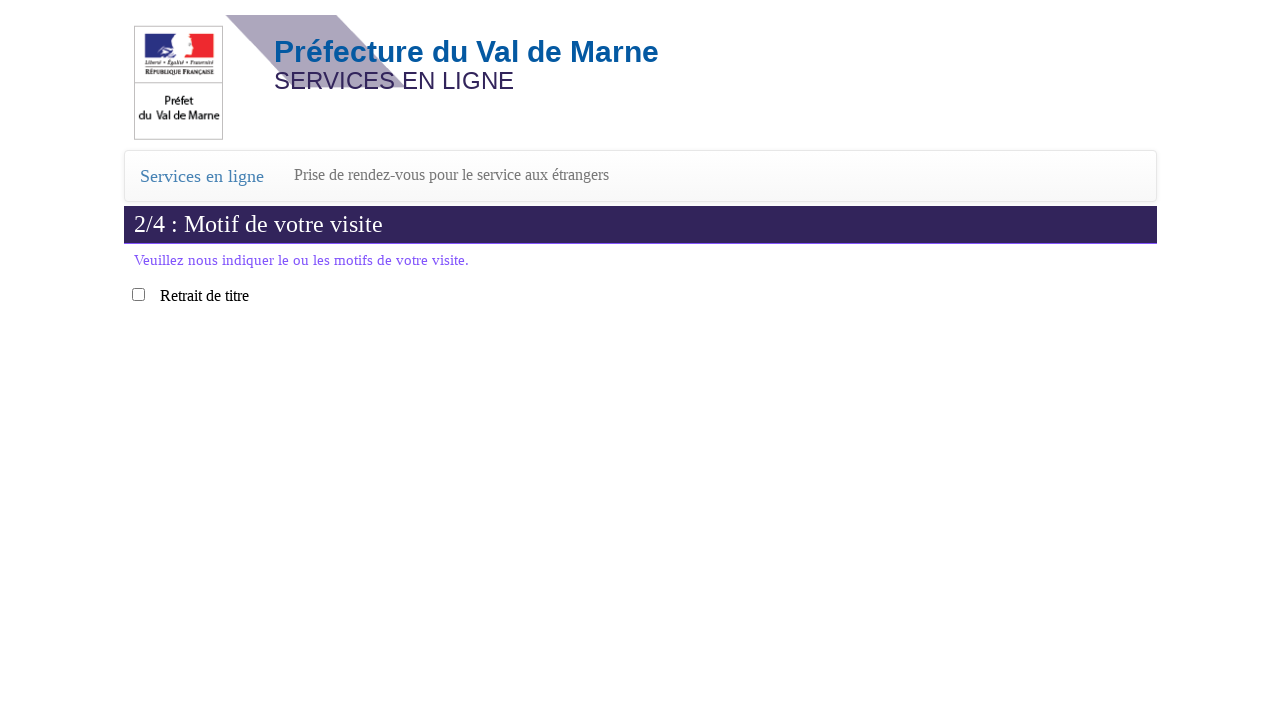

Service type selection field loaded
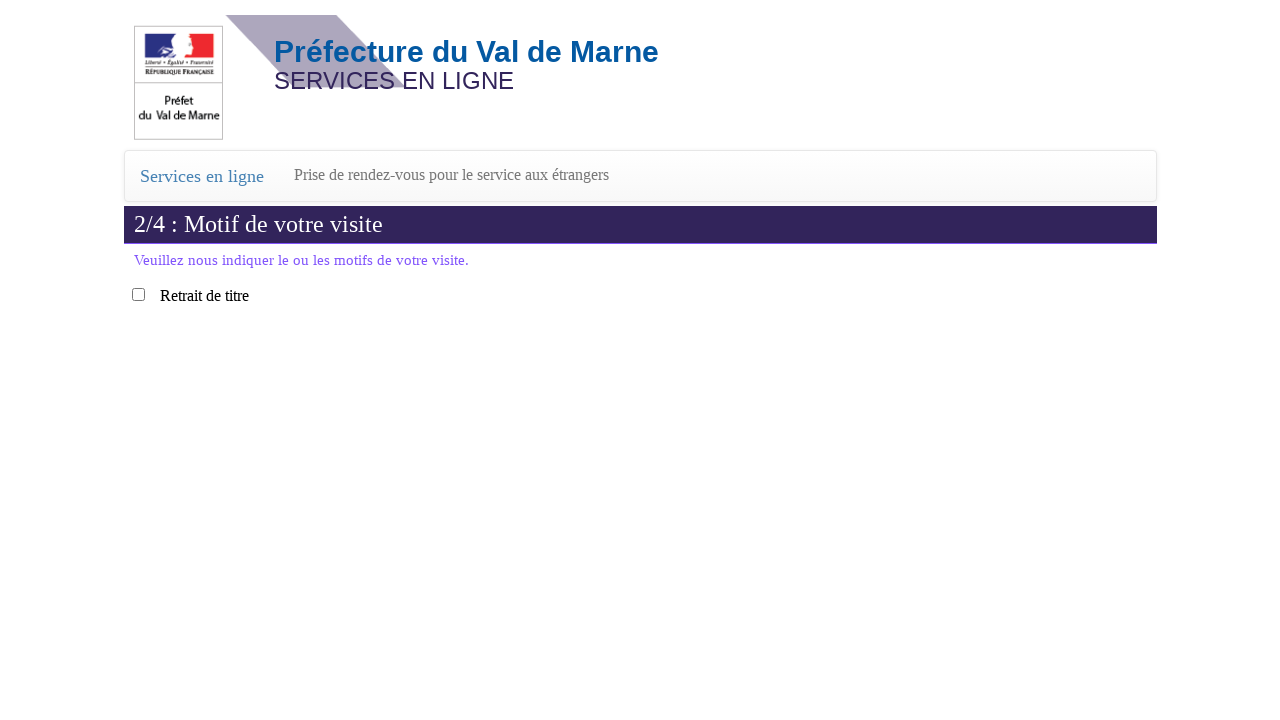

Selected 'Retrait de titre' service type at (138, 294) on input[name="selectedMotiveKeyList"][value="20"]
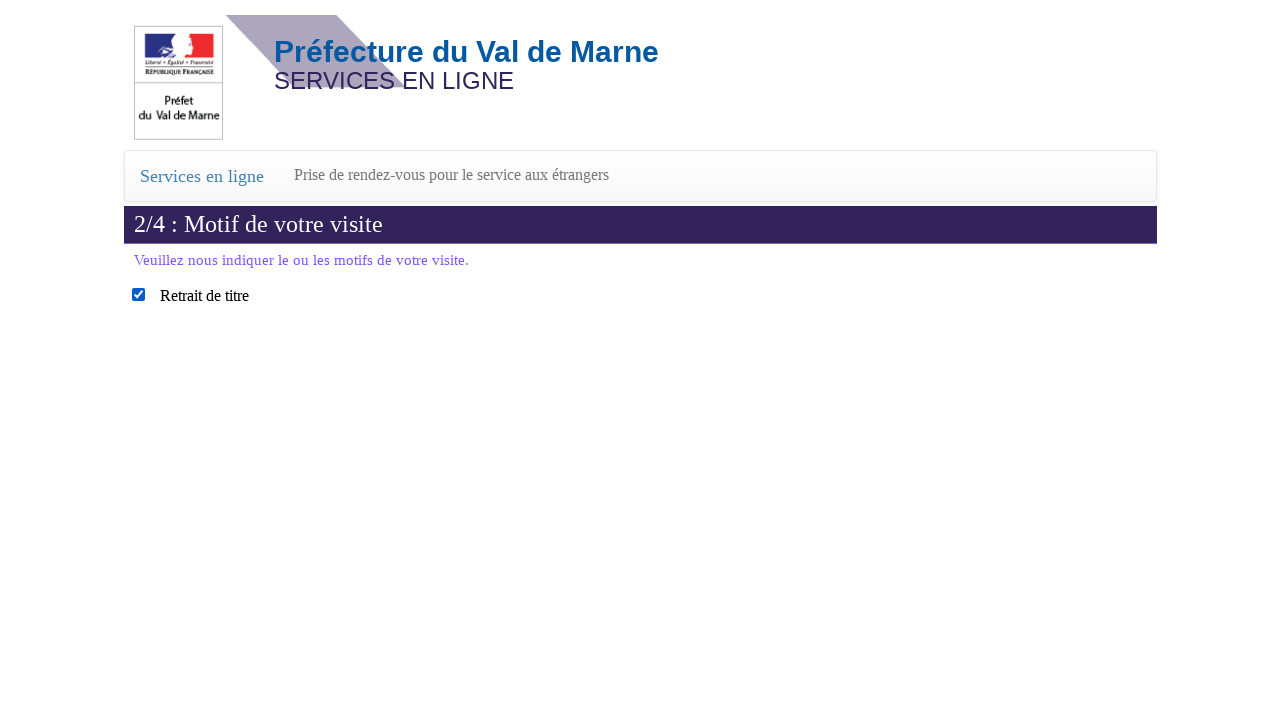

Clicked next button to proceed at (719, 617) on #nextButtonId
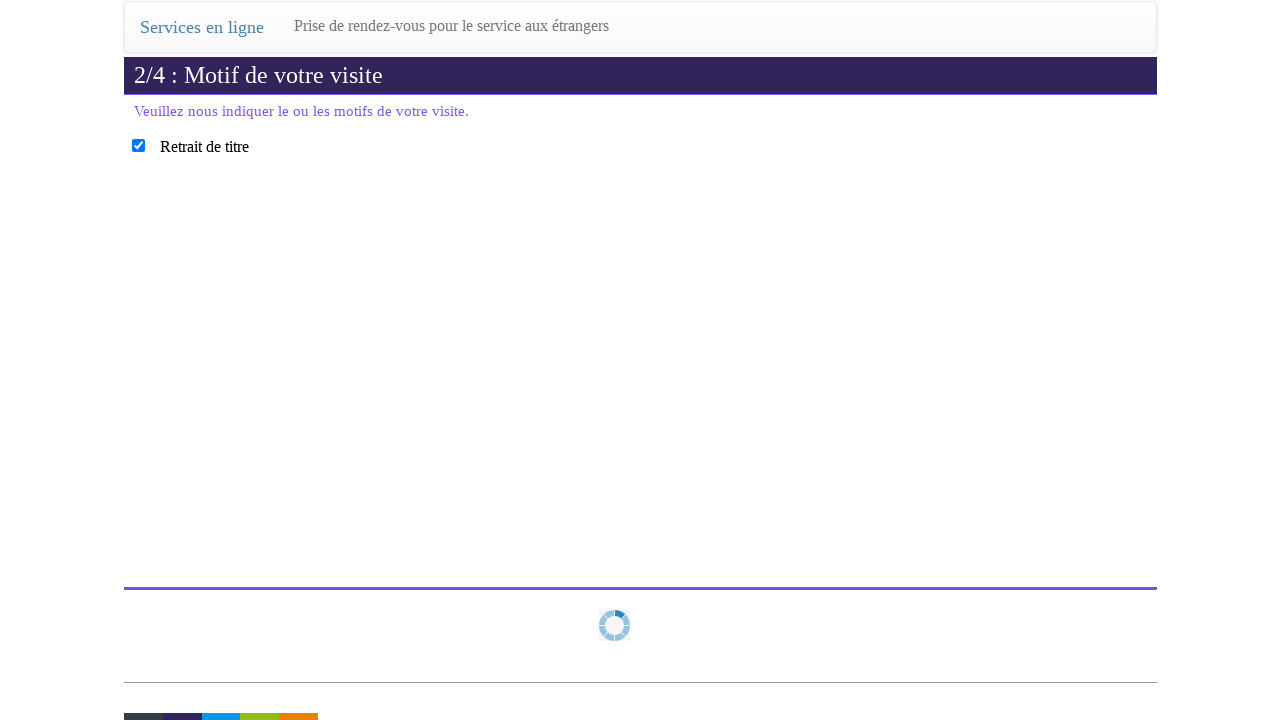

Set up dialog handler to accept any popups
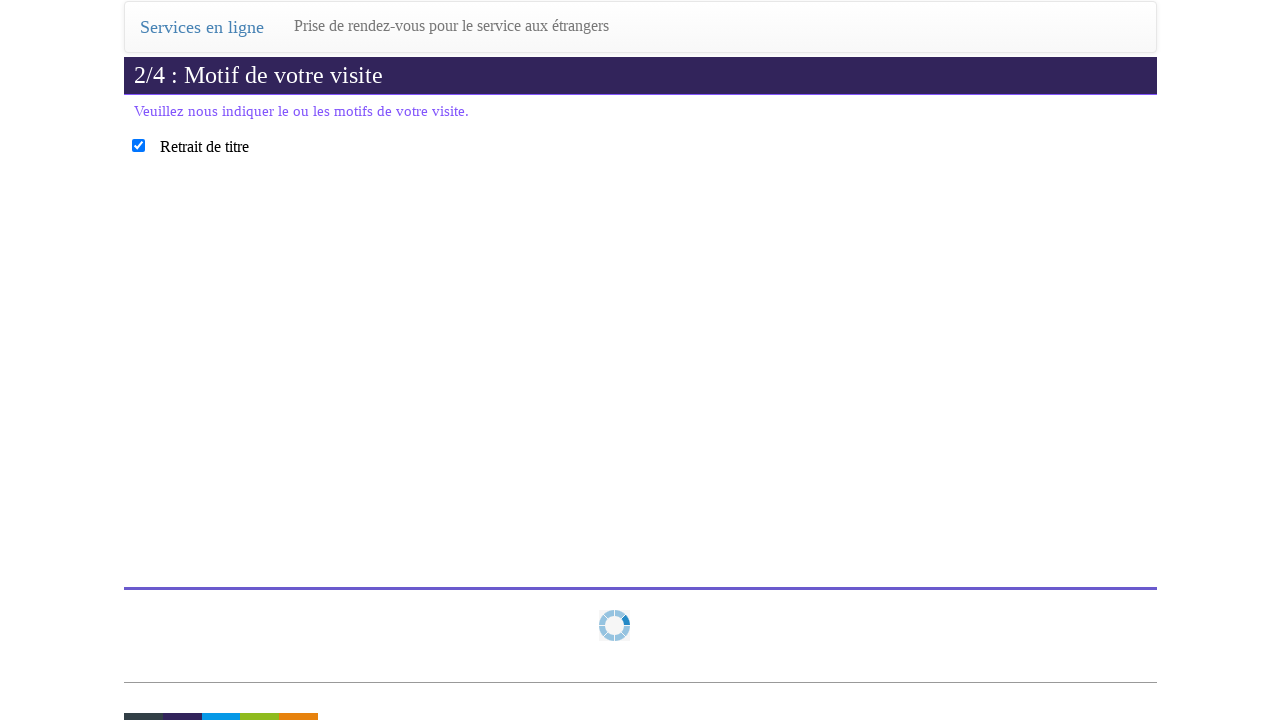

No appointment slots found or dialog appeared - appointments not available
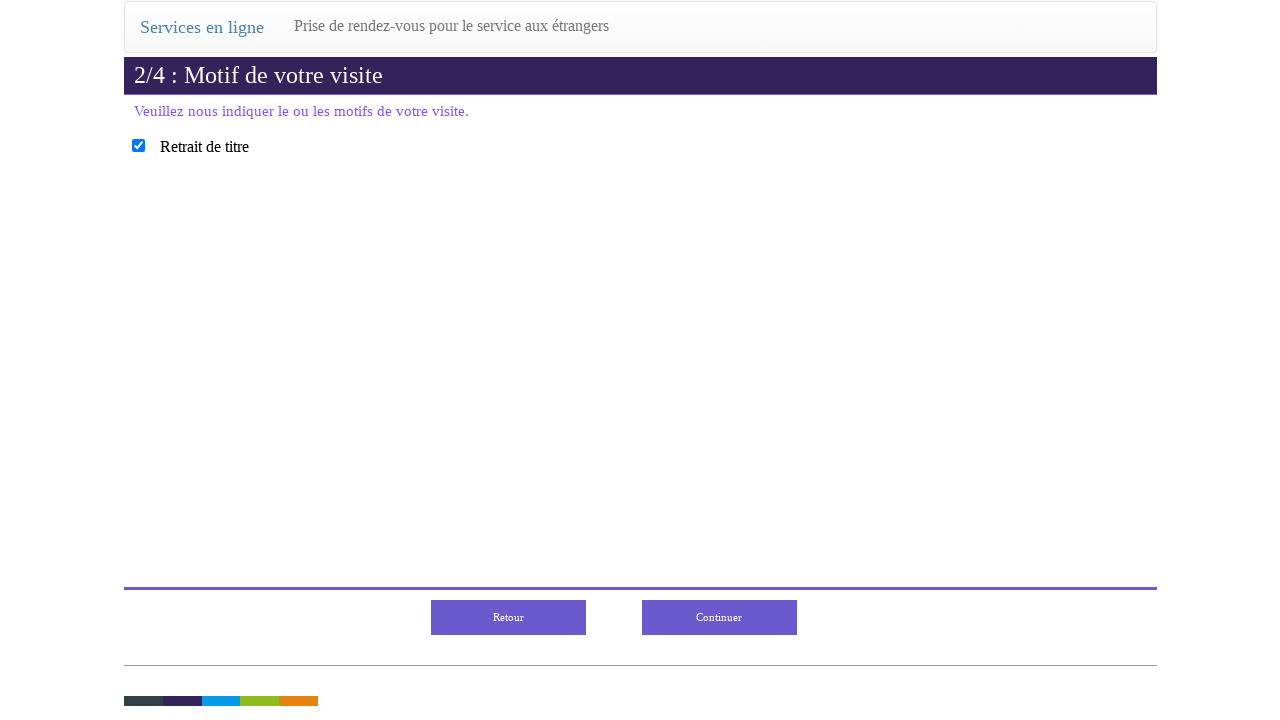

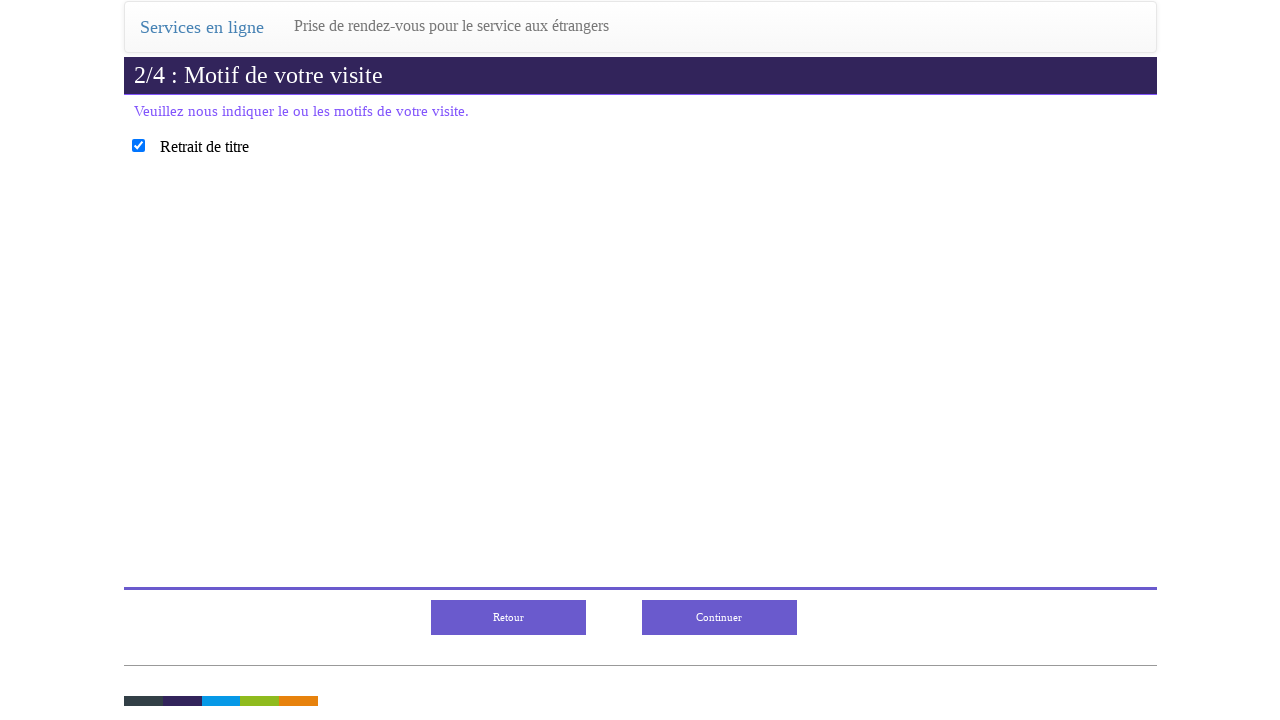